Tests browser navigation by clicking "Create an account" link and then using back button to return to the login page

Starting URL: https://github.com/login

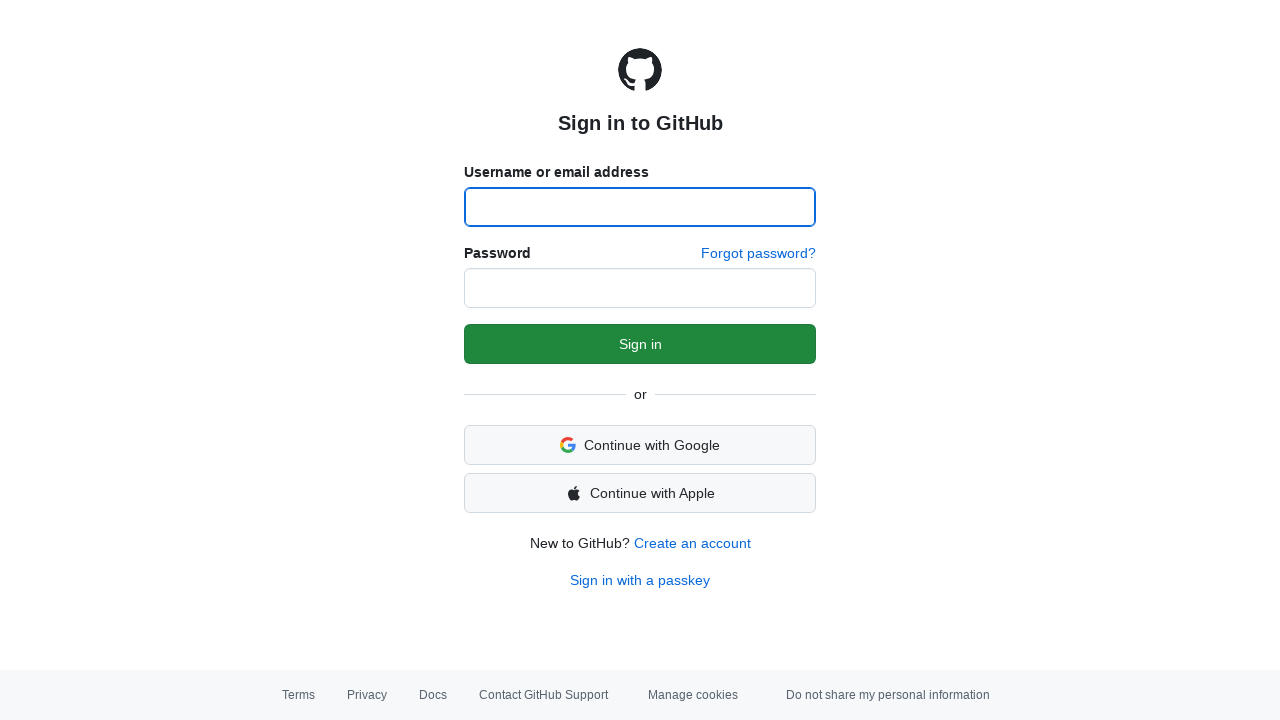

Clicked 'Create an account' link at (692, 543) on text=Create an account
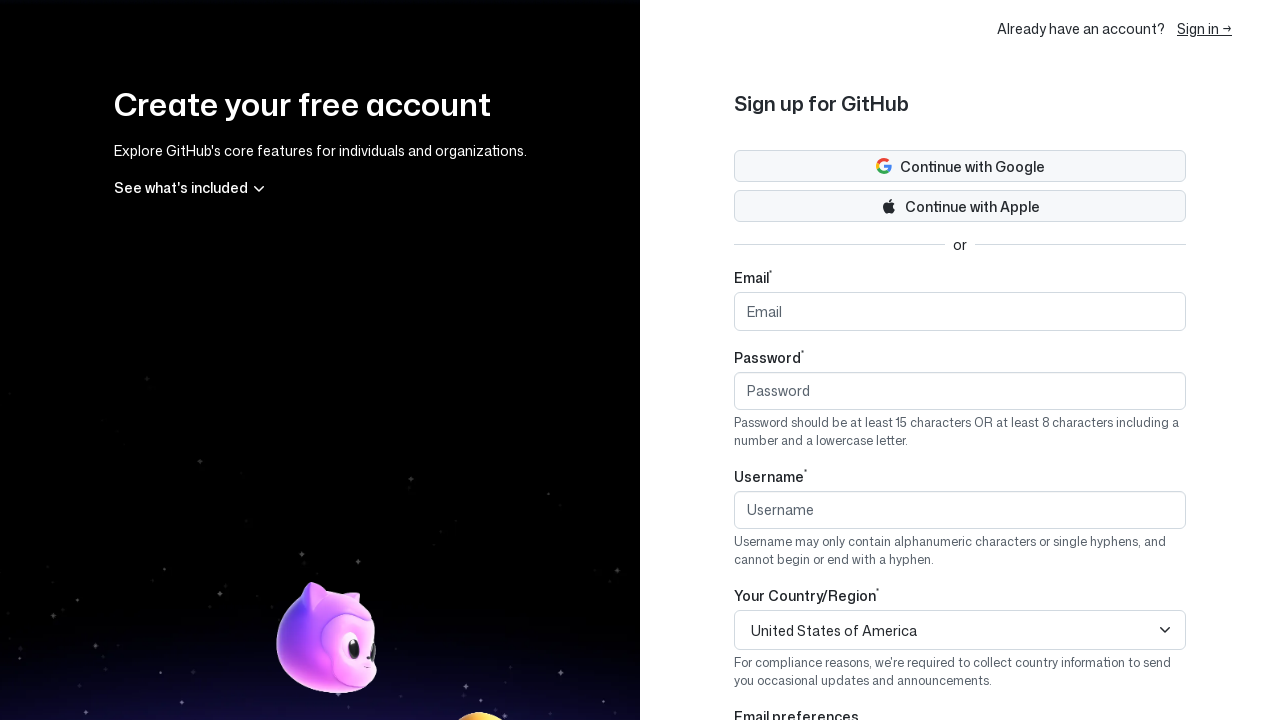

Waited for page load after clicking 'Create an account'
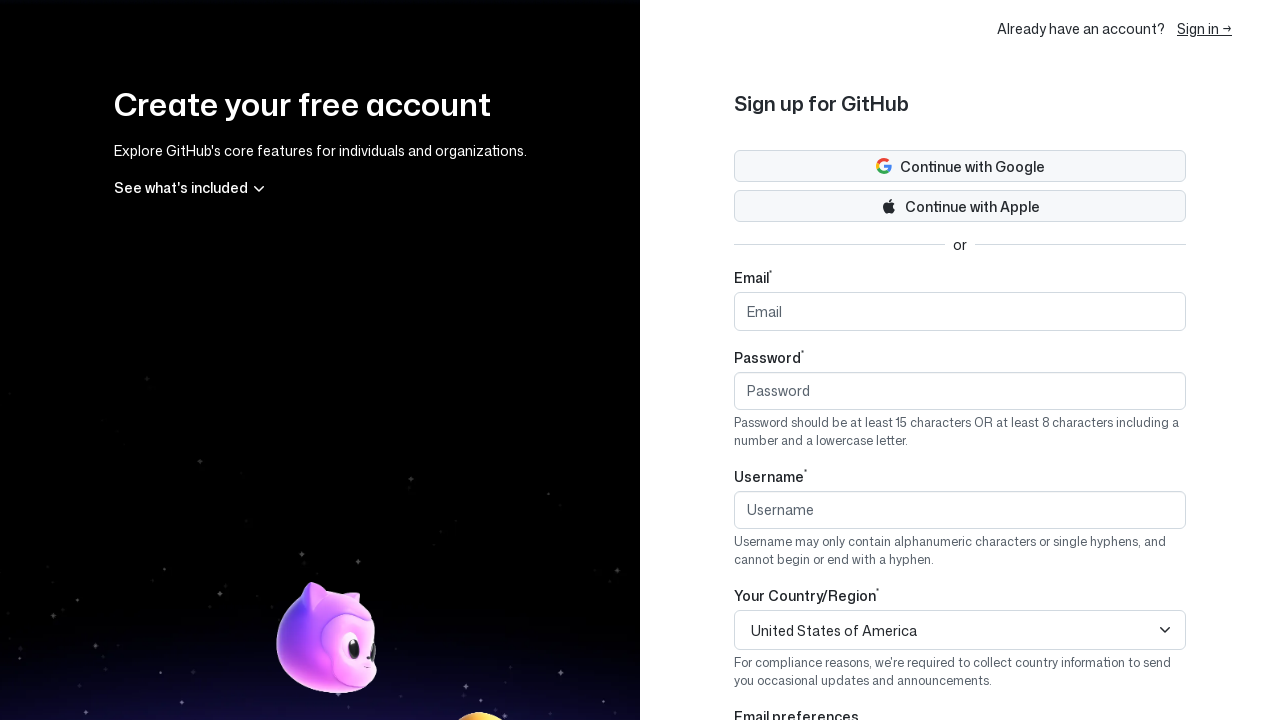

Clicked browser back button to return to login page
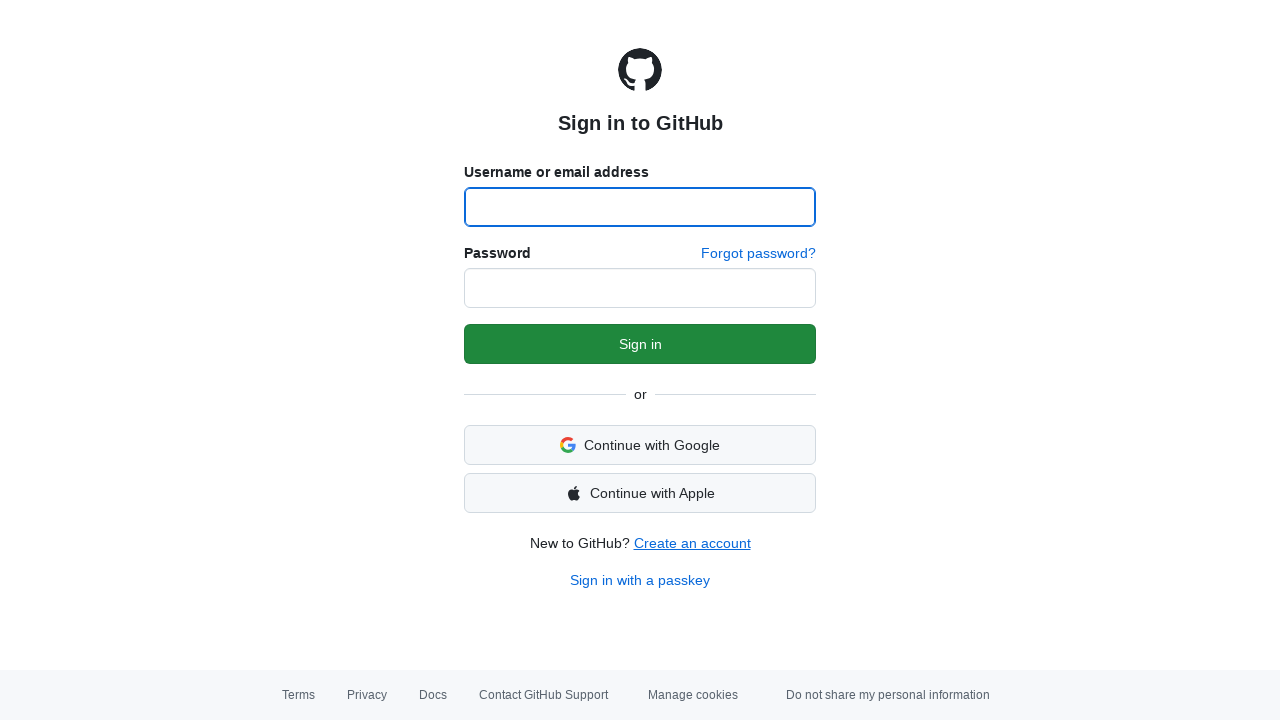

Waited for page load after navigating back
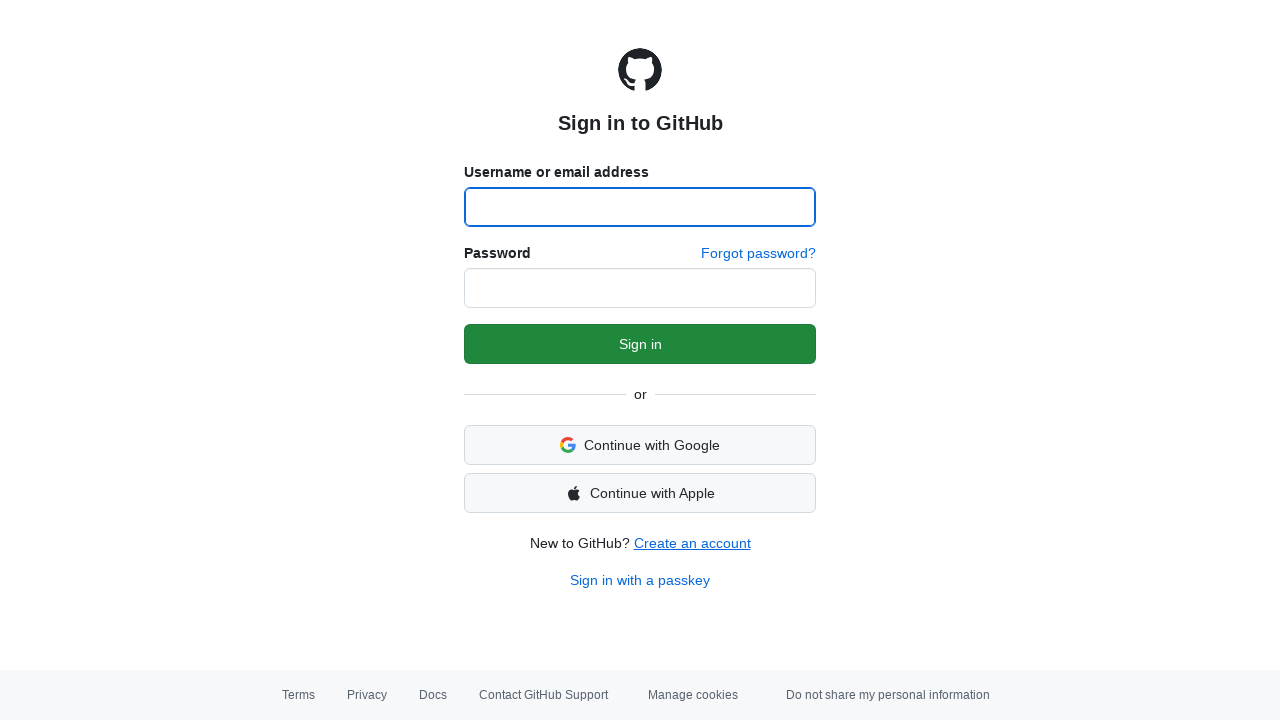

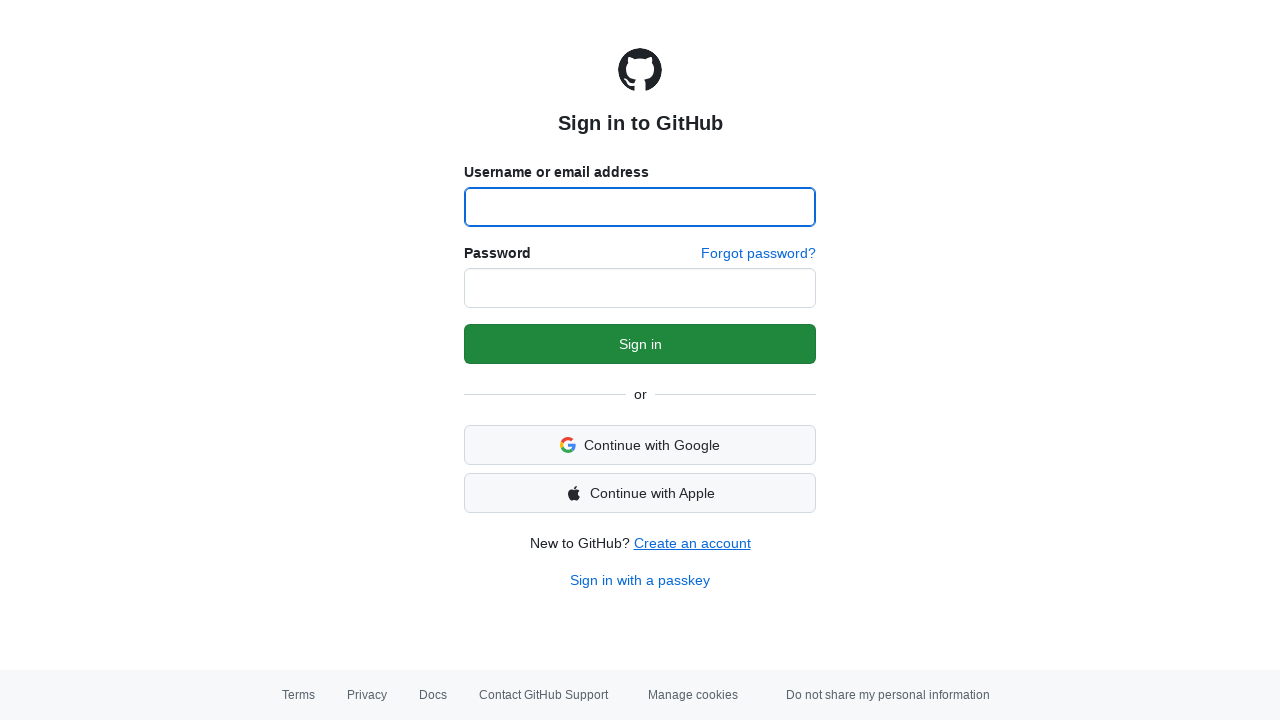